Tests the add/remove element functionality by clicking Add button, verifying Remove button appears, then clicking Remove and verifying the page title is still visible

Starting URL: https://testotomasyonu.com/addremove/

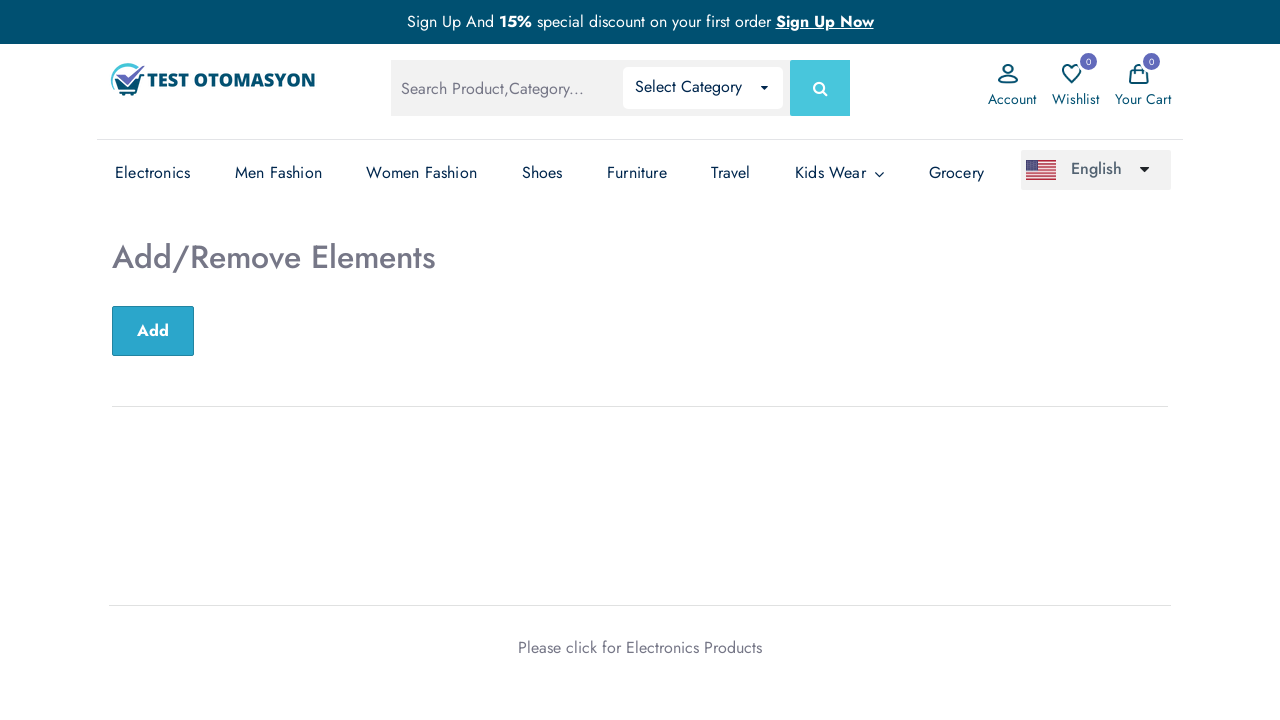

Clicked Add button to add an element at (153, 331) on xpath=//*[text()='Add']
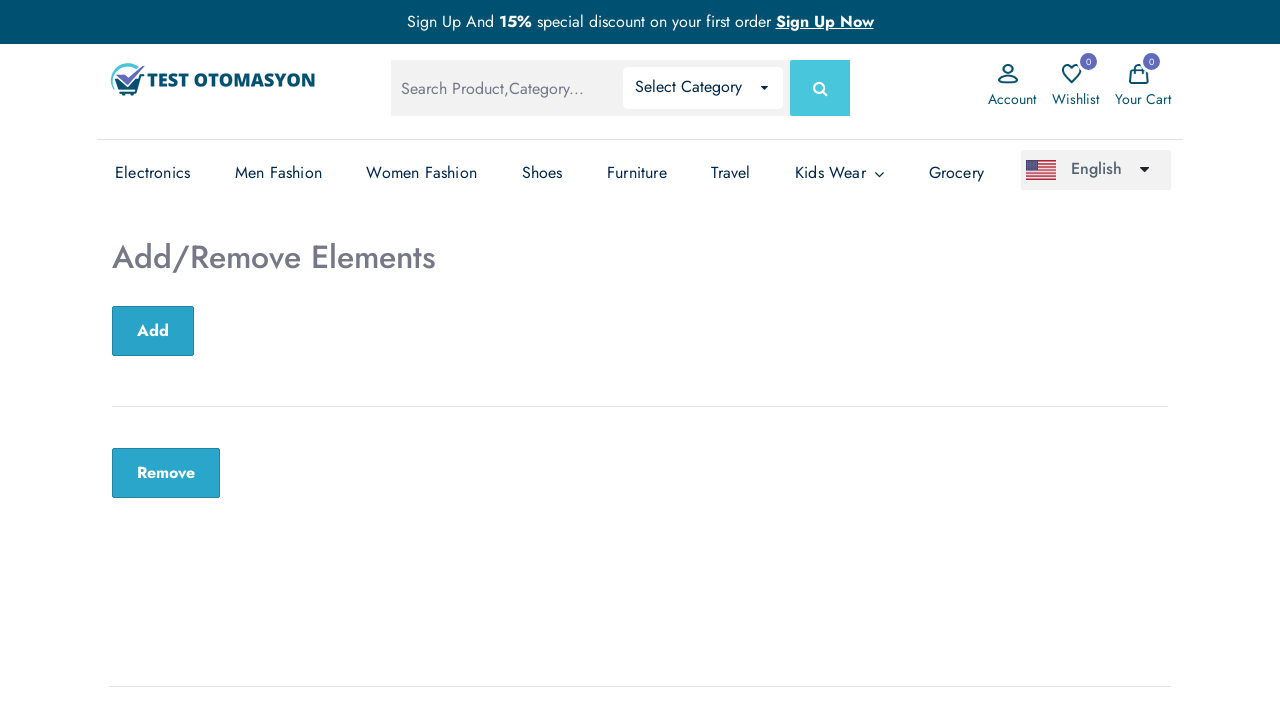

Verified Remove button is visible after adding element
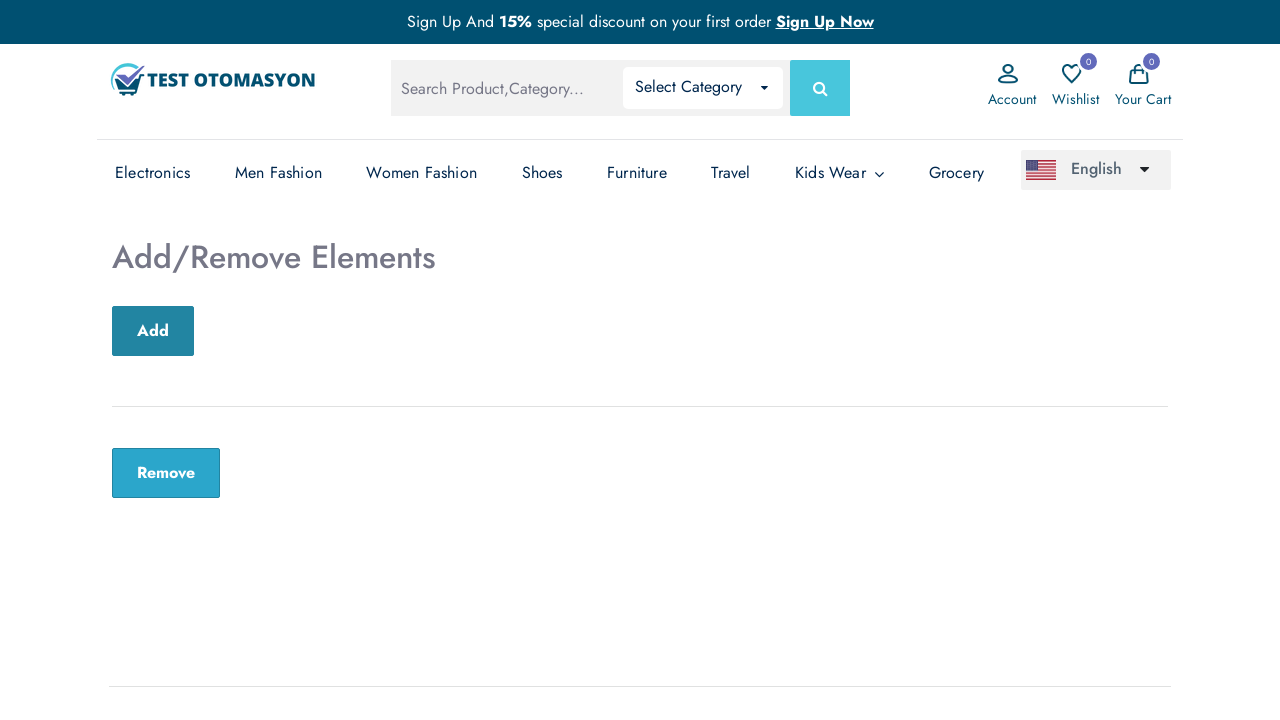

Clicked Remove button to delete the element at (166, 473) on xpath=//*[text()='Remove']
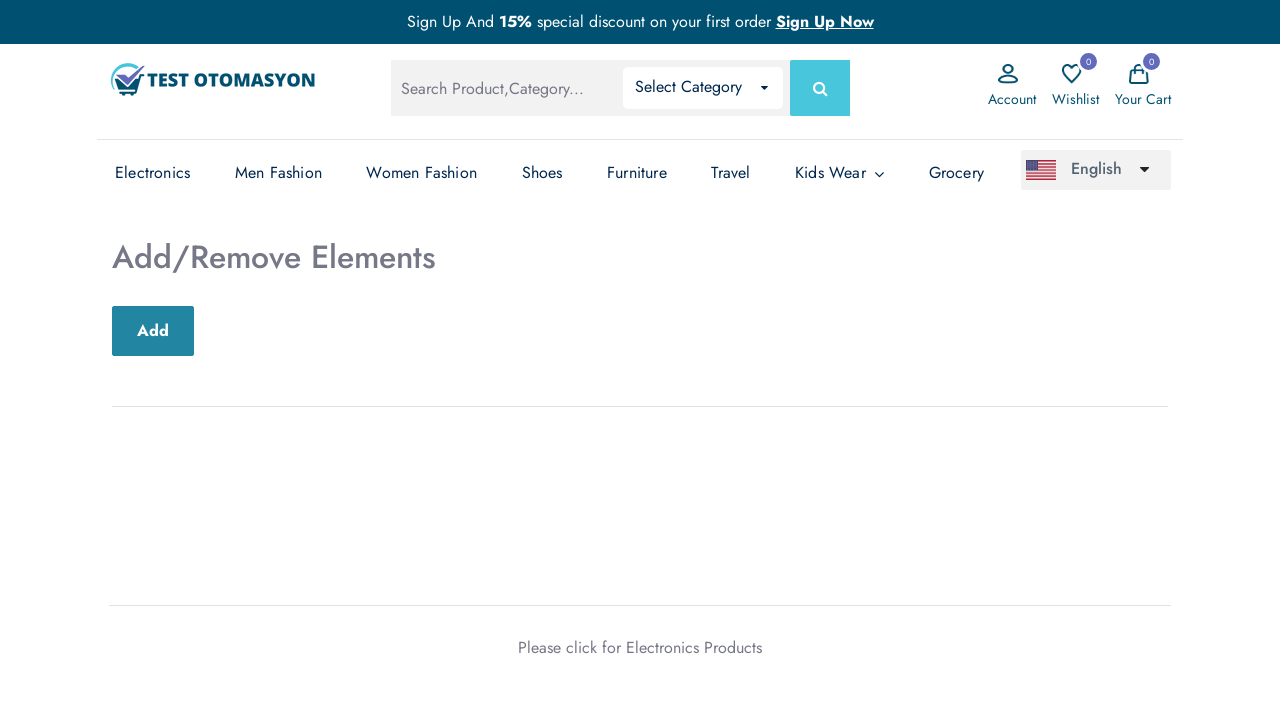

Verified Add/Remove Elements heading is still visible after removing element
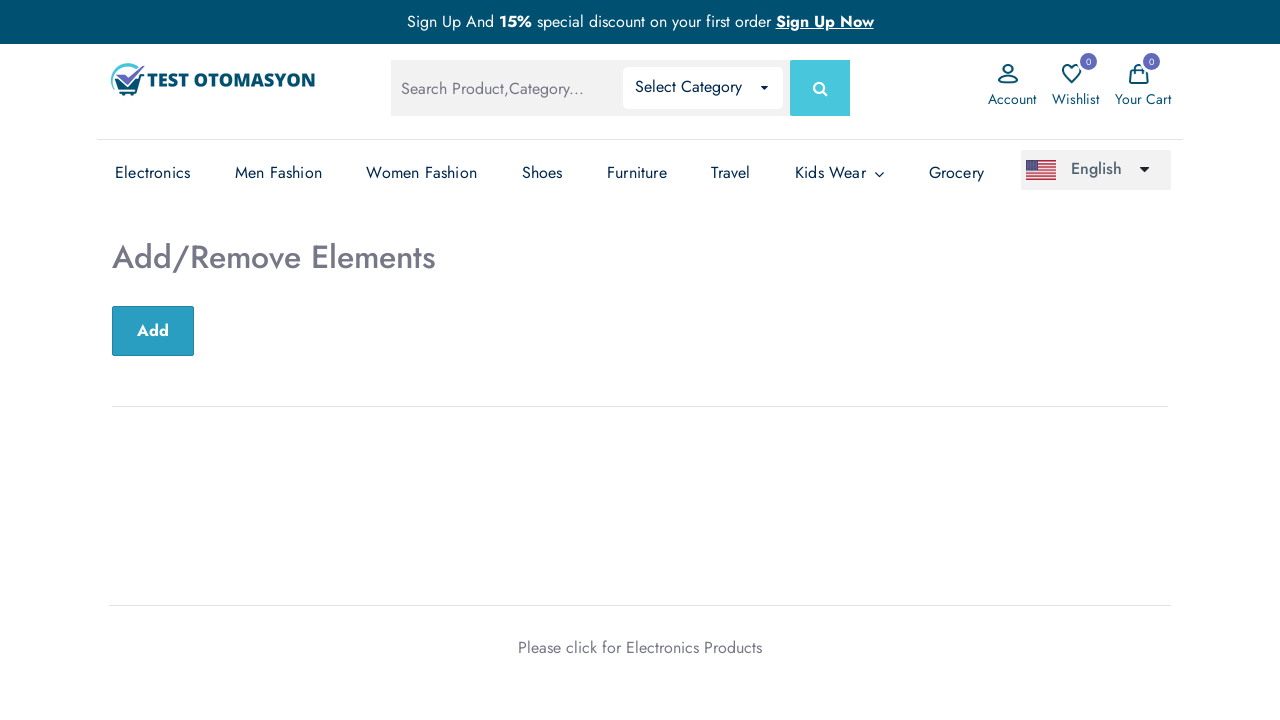

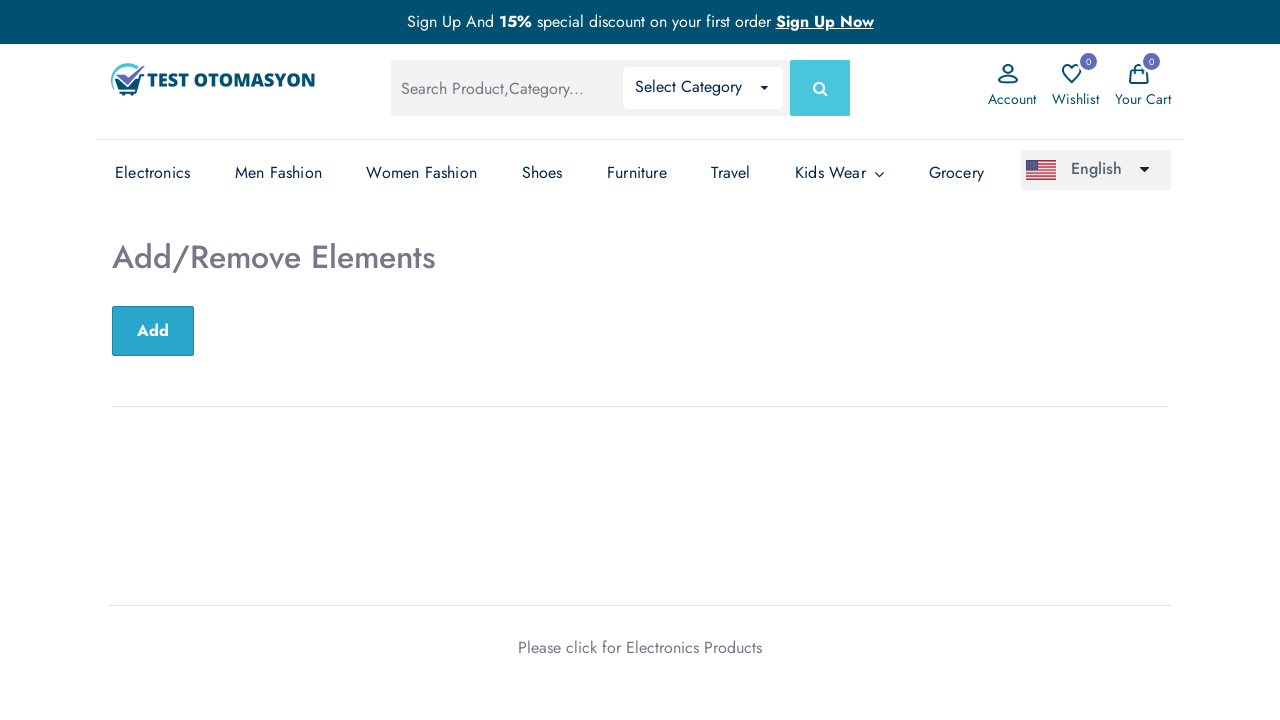